Opens the Yoga Movement website homepage

Starting URL: https://www.yogamovement.com/

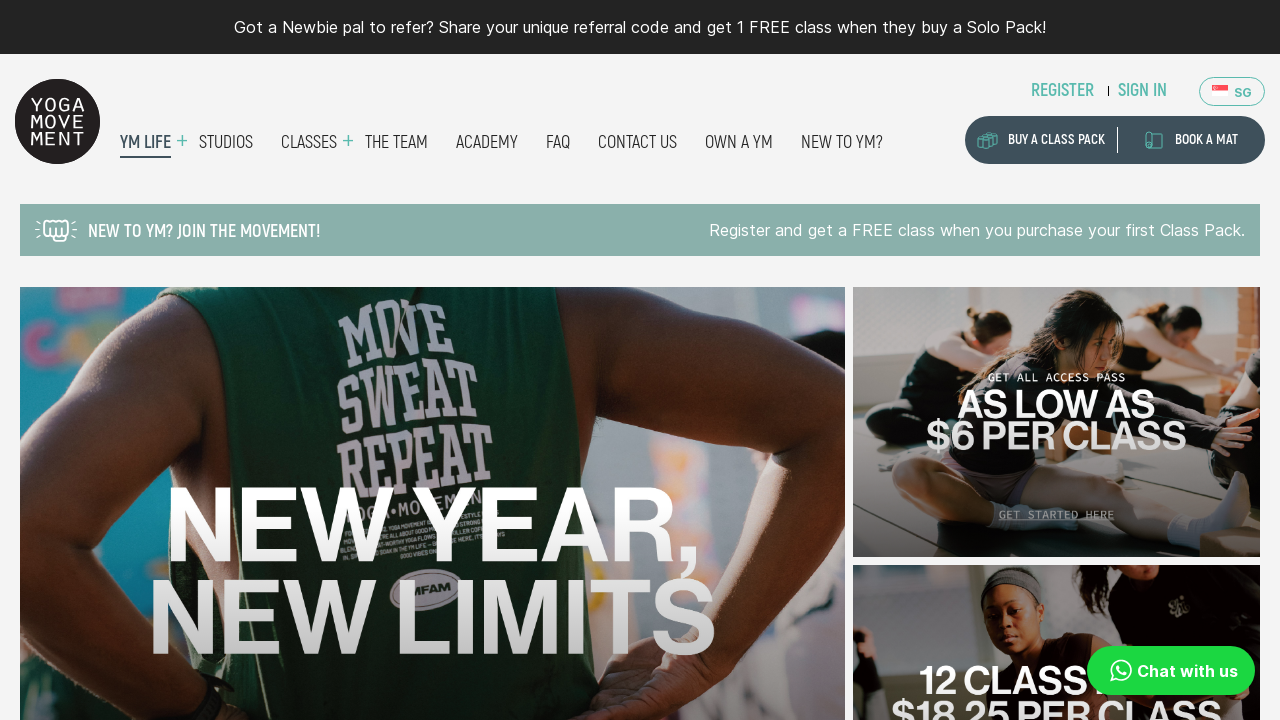

Navigated to Yoga Movement homepage
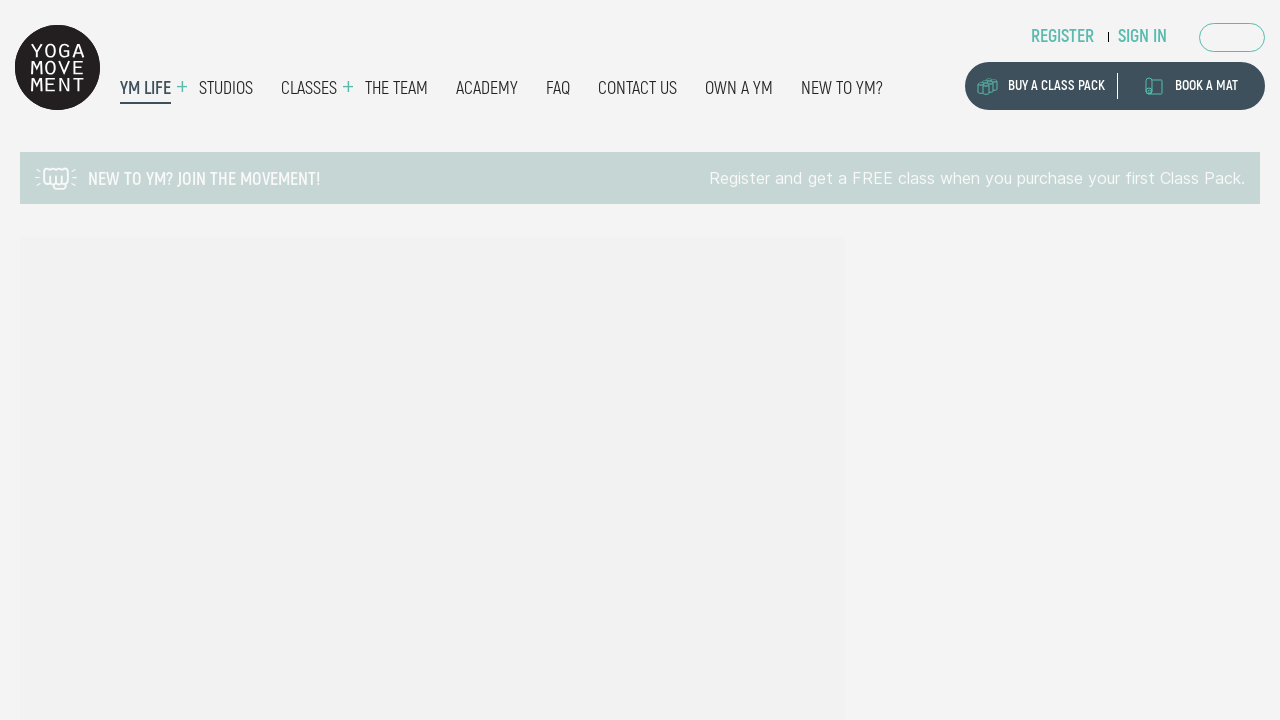

Waited for page to fully load
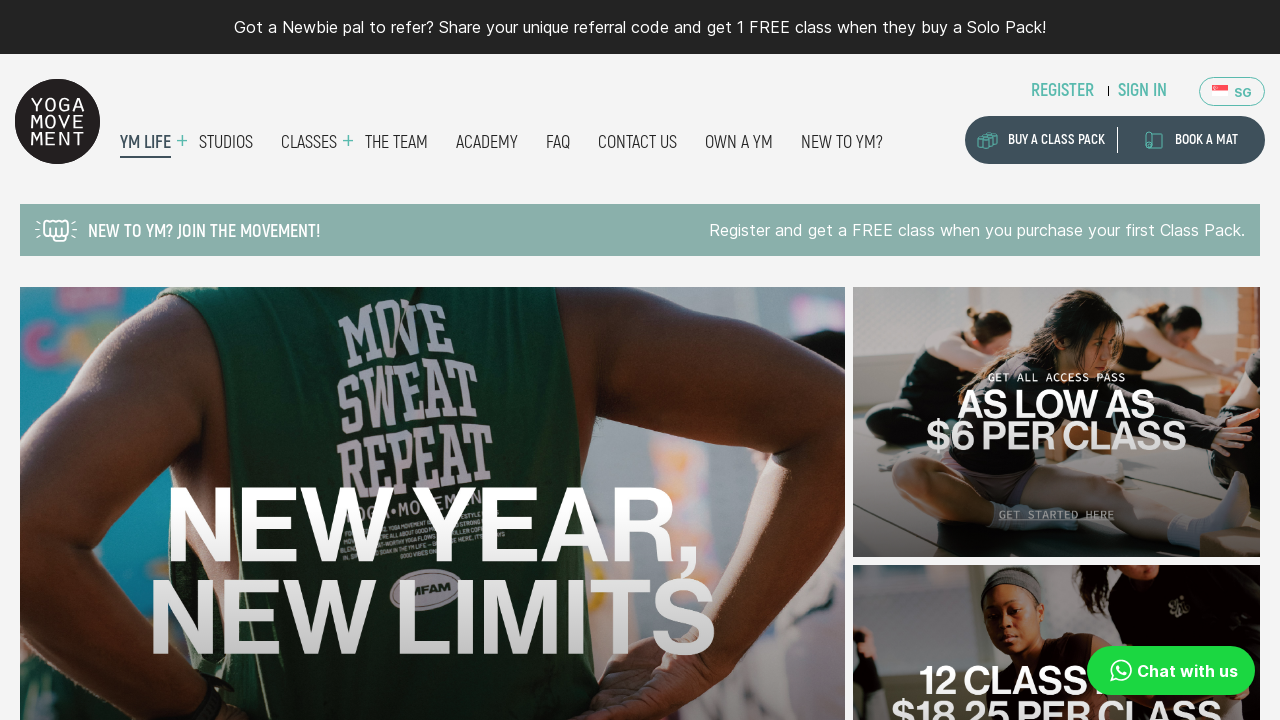

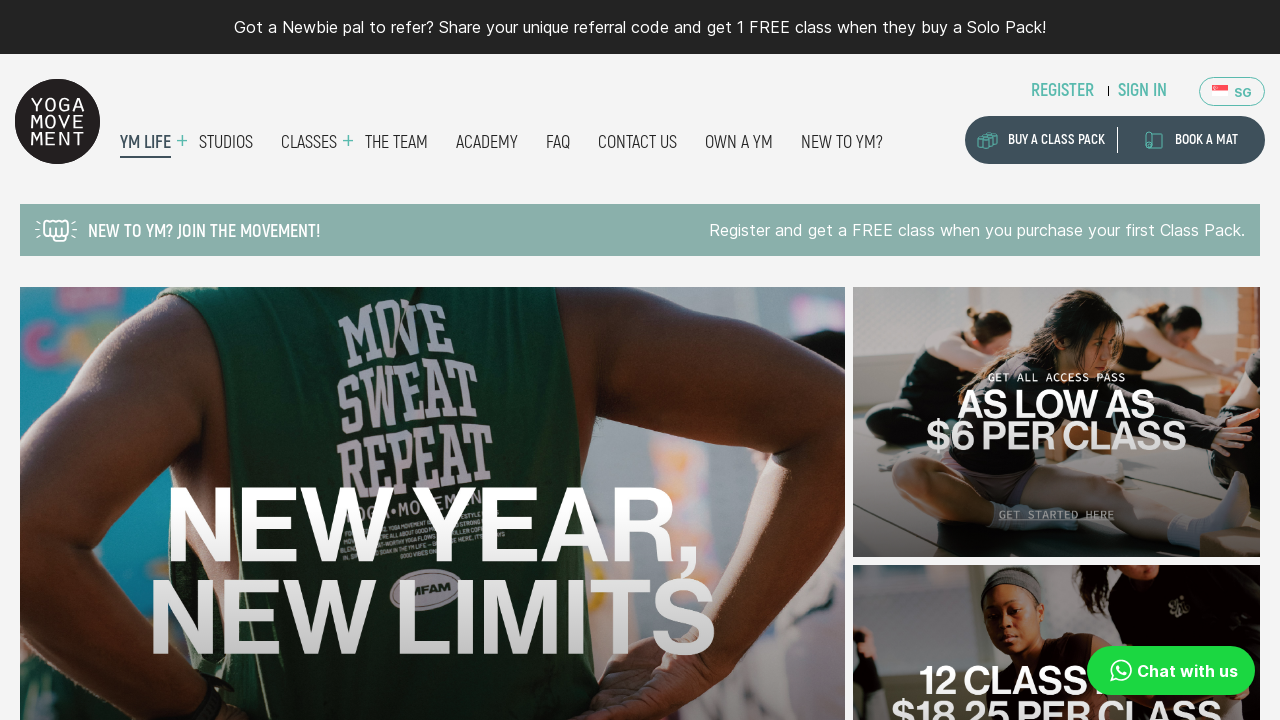